Tests navigation to Broken Images page by clicking the link and navigating back

Starting URL: https://the-internet.herokuapp.com

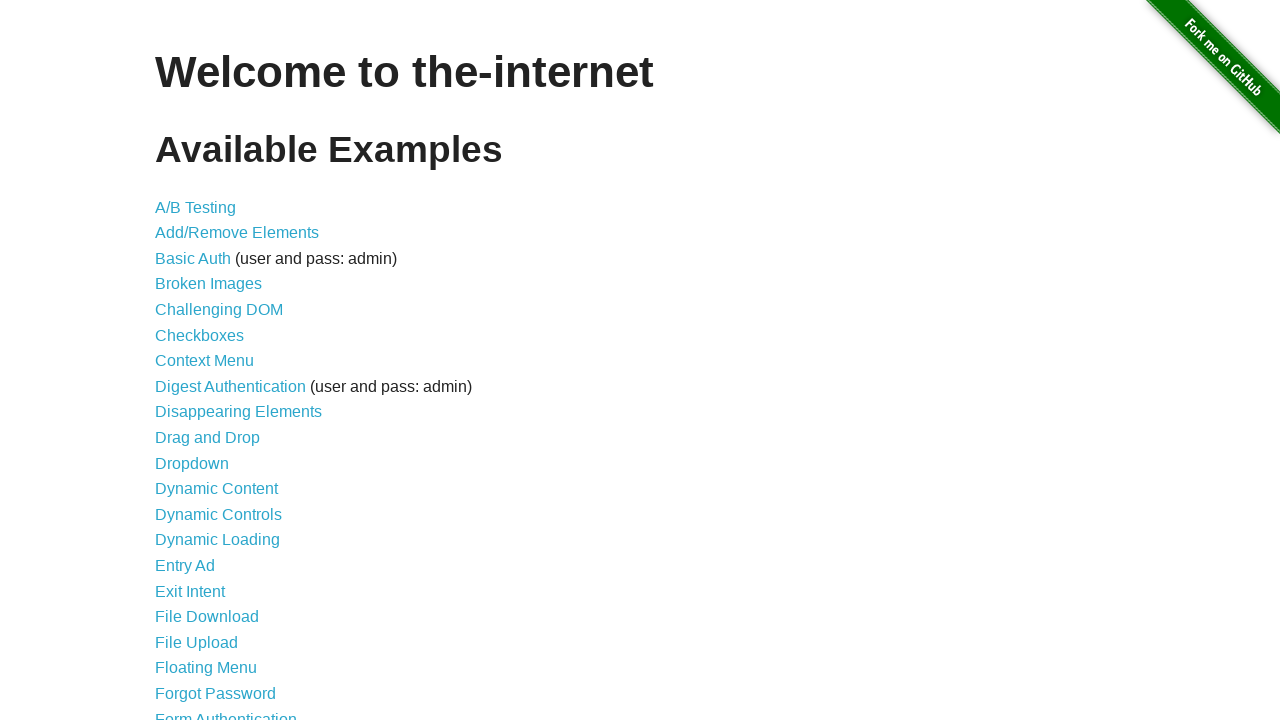

Clicked Broken Images link at (208, 284) on xpath=//*[@id="content"]/ul/li[4]/a
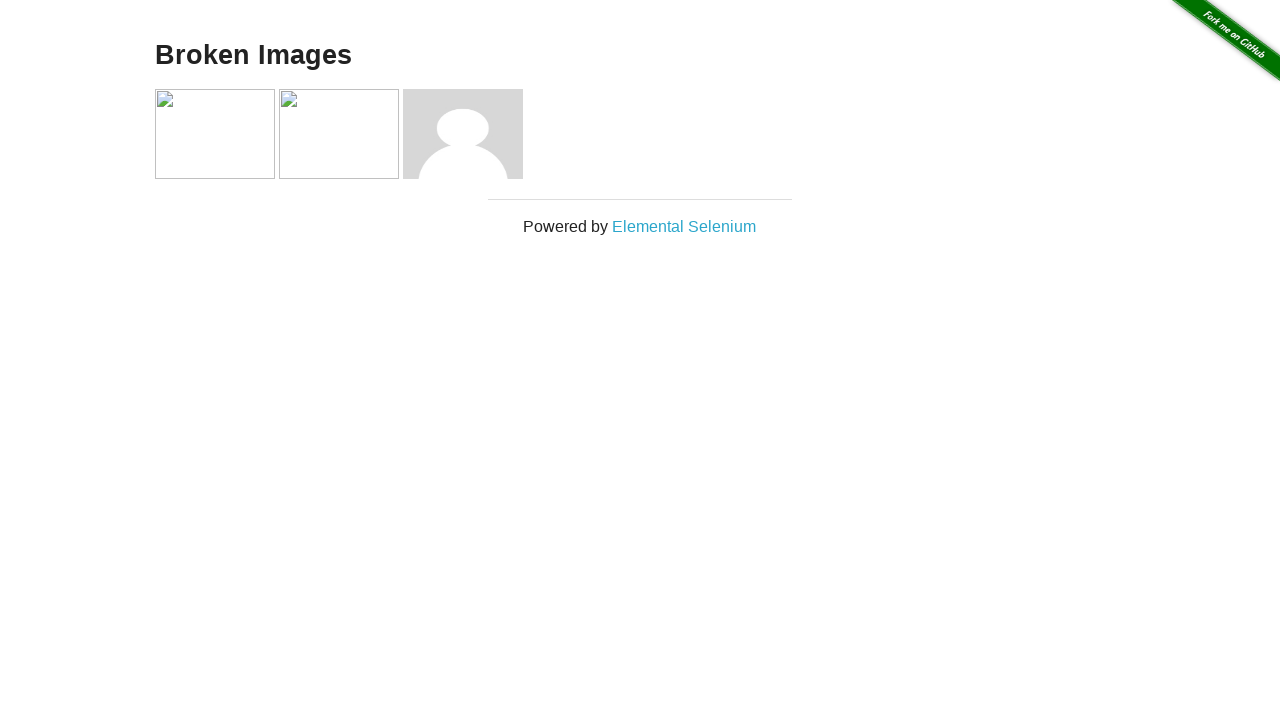

Navigated back to main page
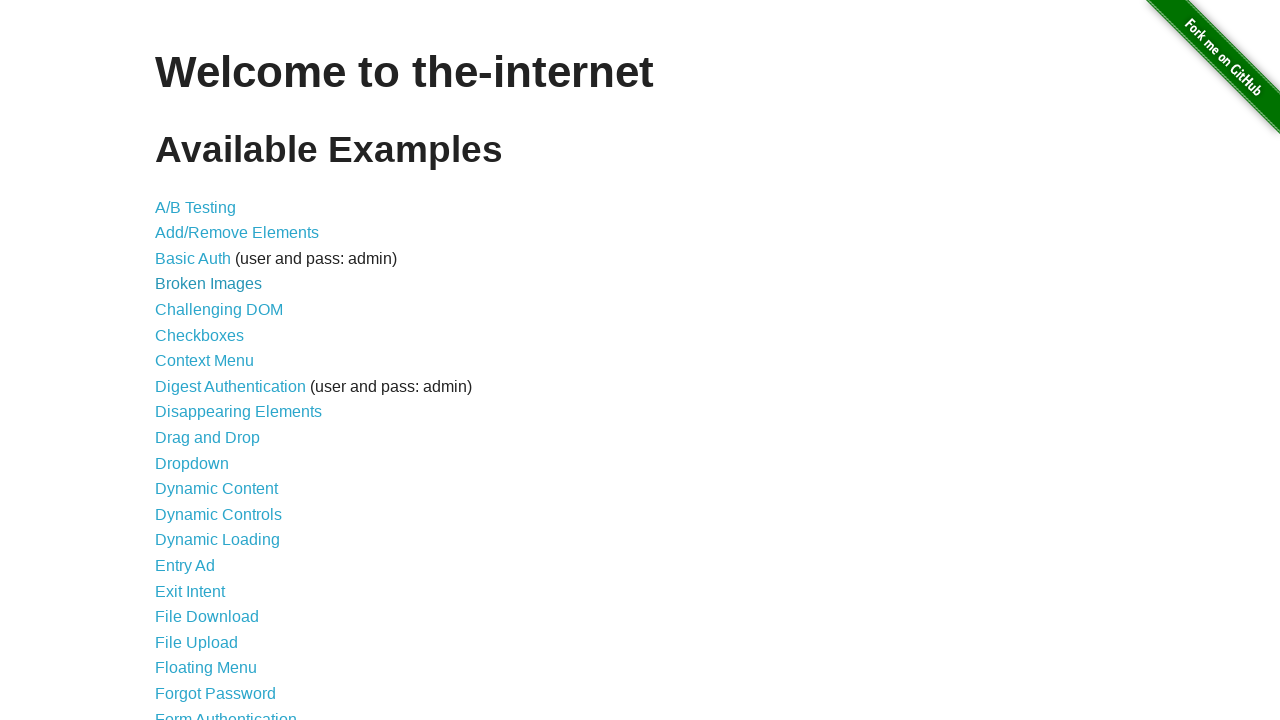

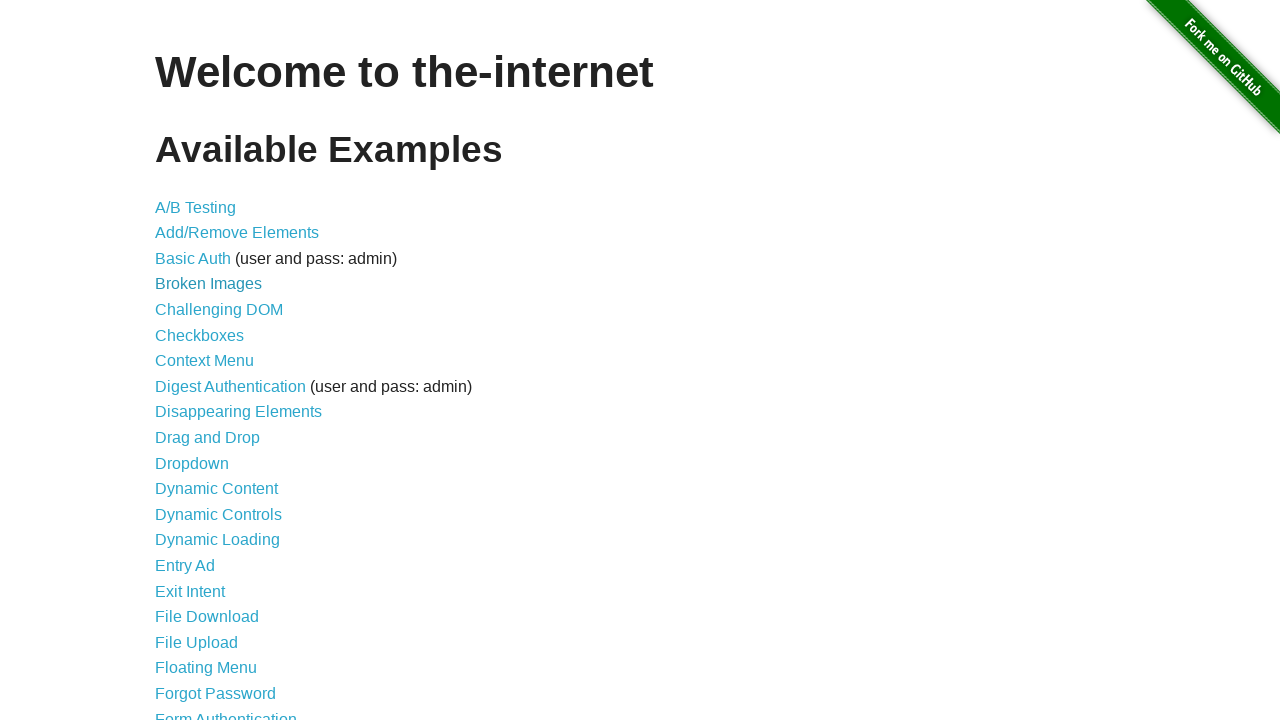